Tests an e-commerce cart functionality by adding multiple items to cart, applying a promo code, and verifying the code is applied successfully

Starting URL: https://www.rahulshettyacademy.com/seleniumPractise/#/

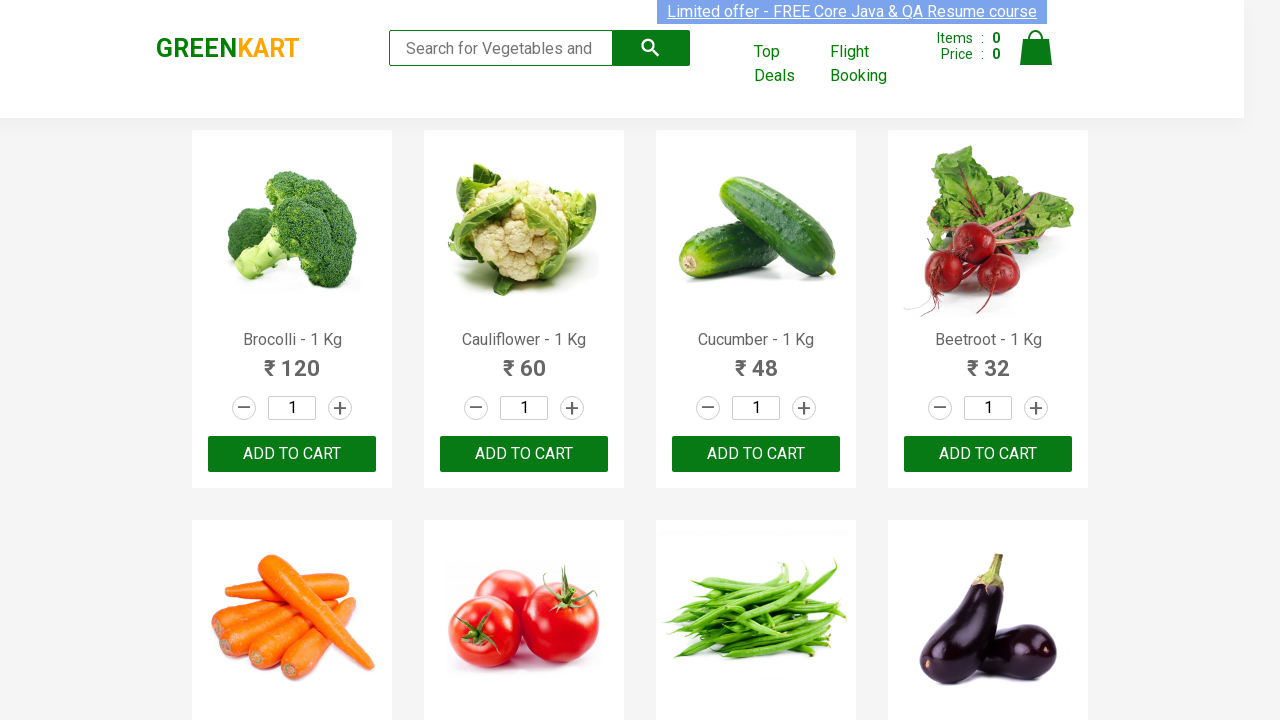

Waited for product names to load on the page
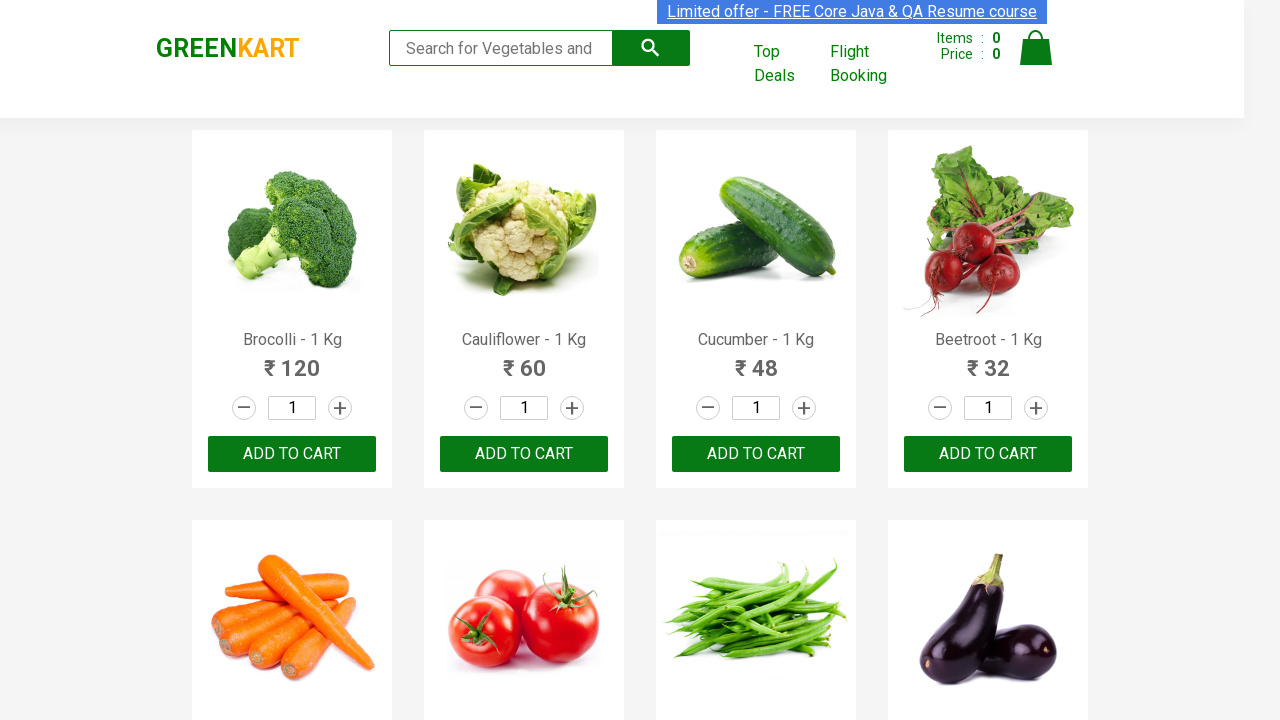

Retrieved all product names from the page
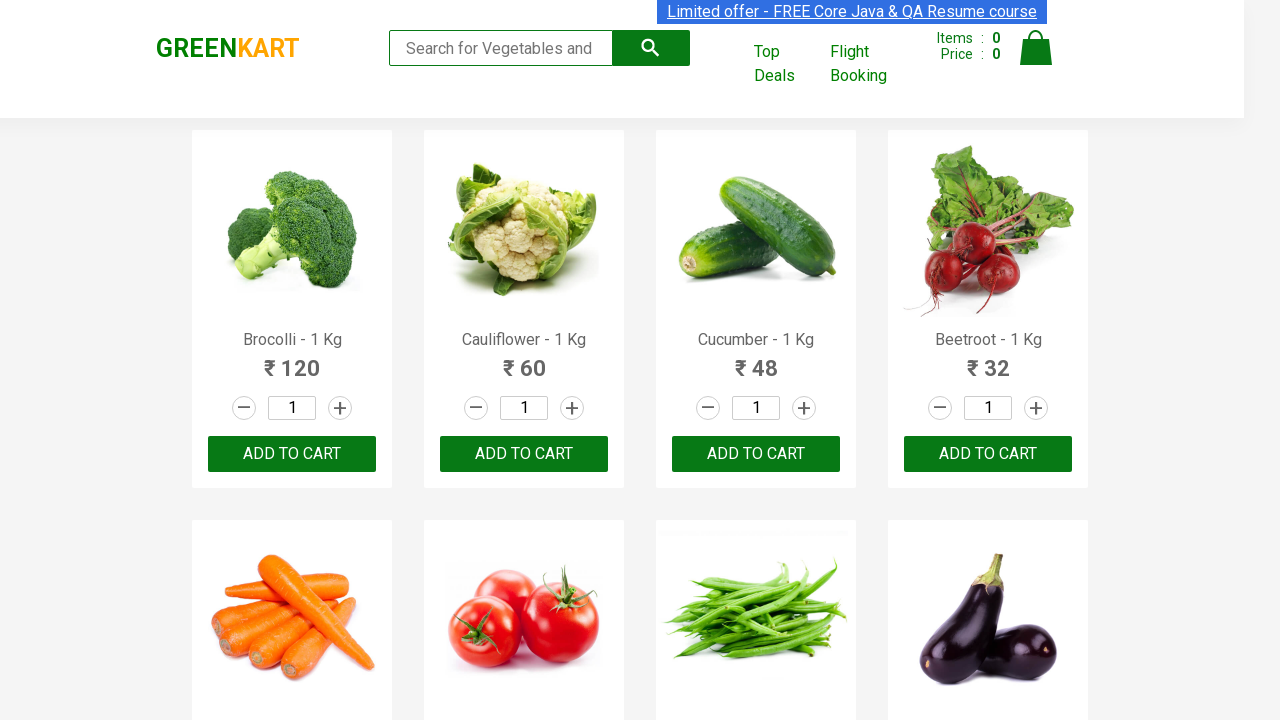

Added 'Brocolli' to cart at (292, 454) on div[class='product-action'] button >> nth=0
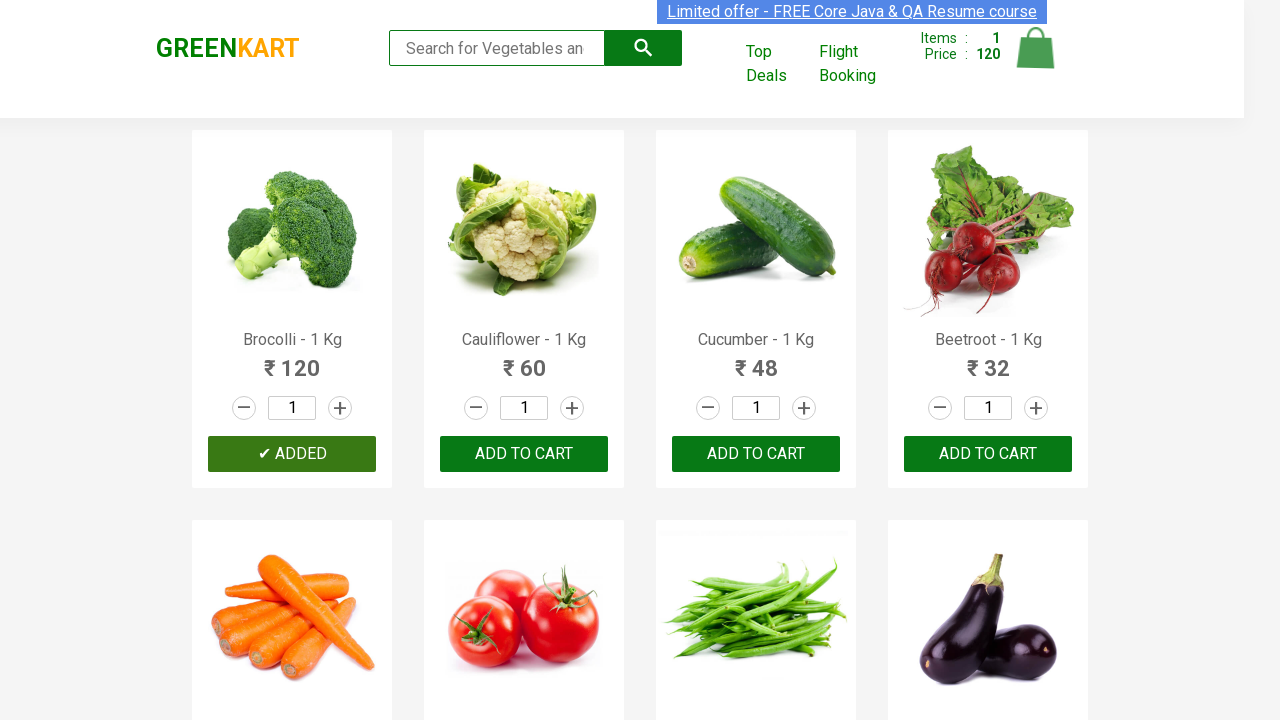

Added 'Cucumber' to cart at (756, 454) on div[class='product-action'] button >> nth=2
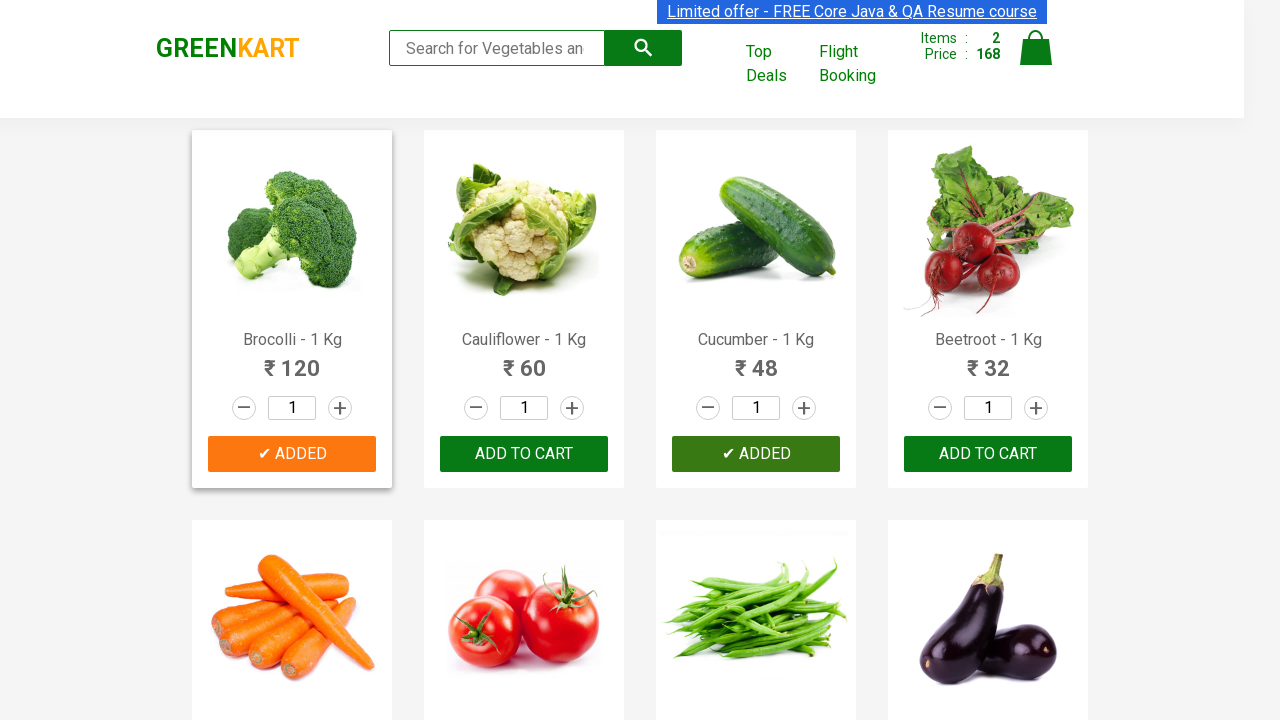

Added 'Beetroot' to cart at (988, 454) on div[class='product-action'] button >> nth=3
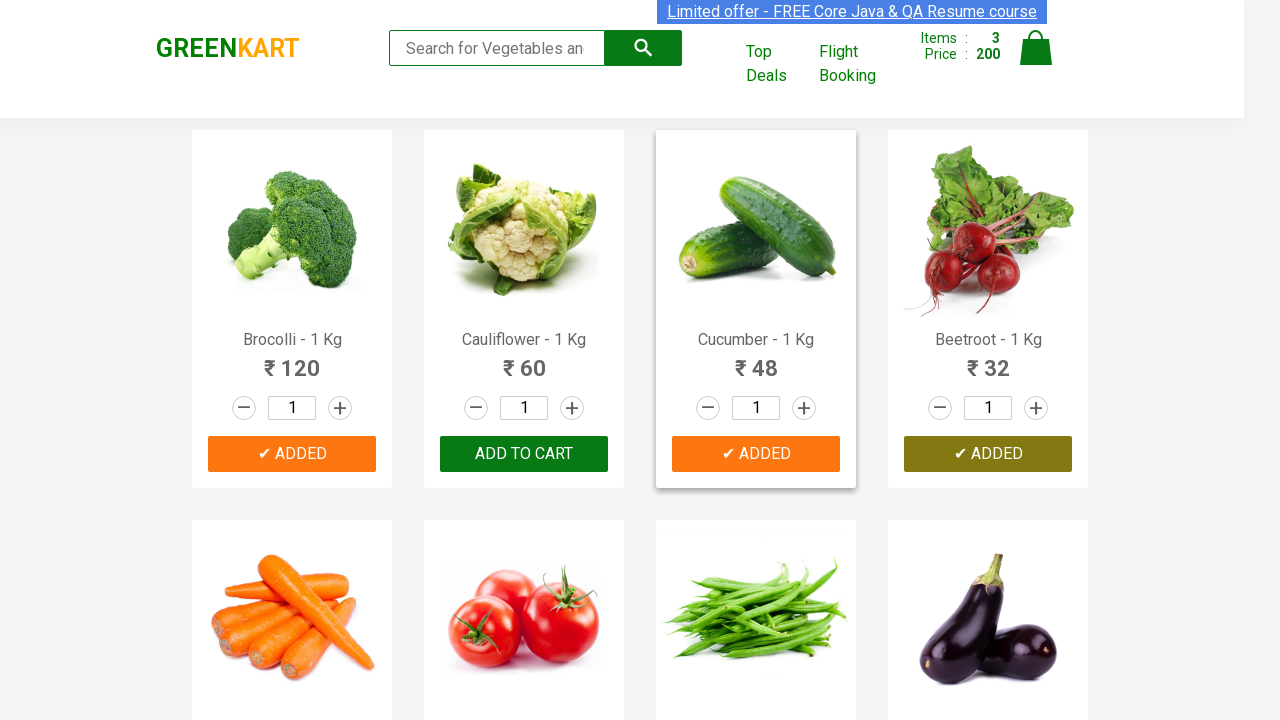

Clicked on cart icon to view cart at (1036, 48) on img[alt='Cart']
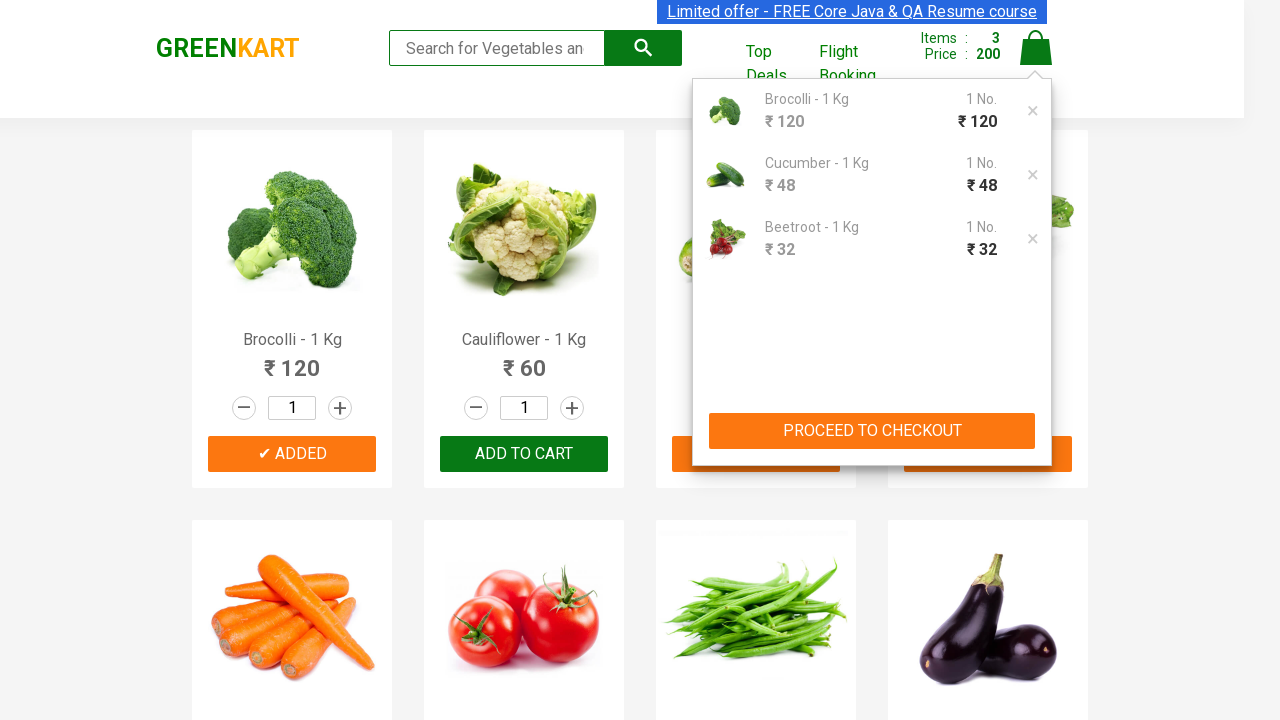

Clicked PROCEED TO CHECKOUT button at (872, 431) on div[class='action-block'] button:nth-child(1)
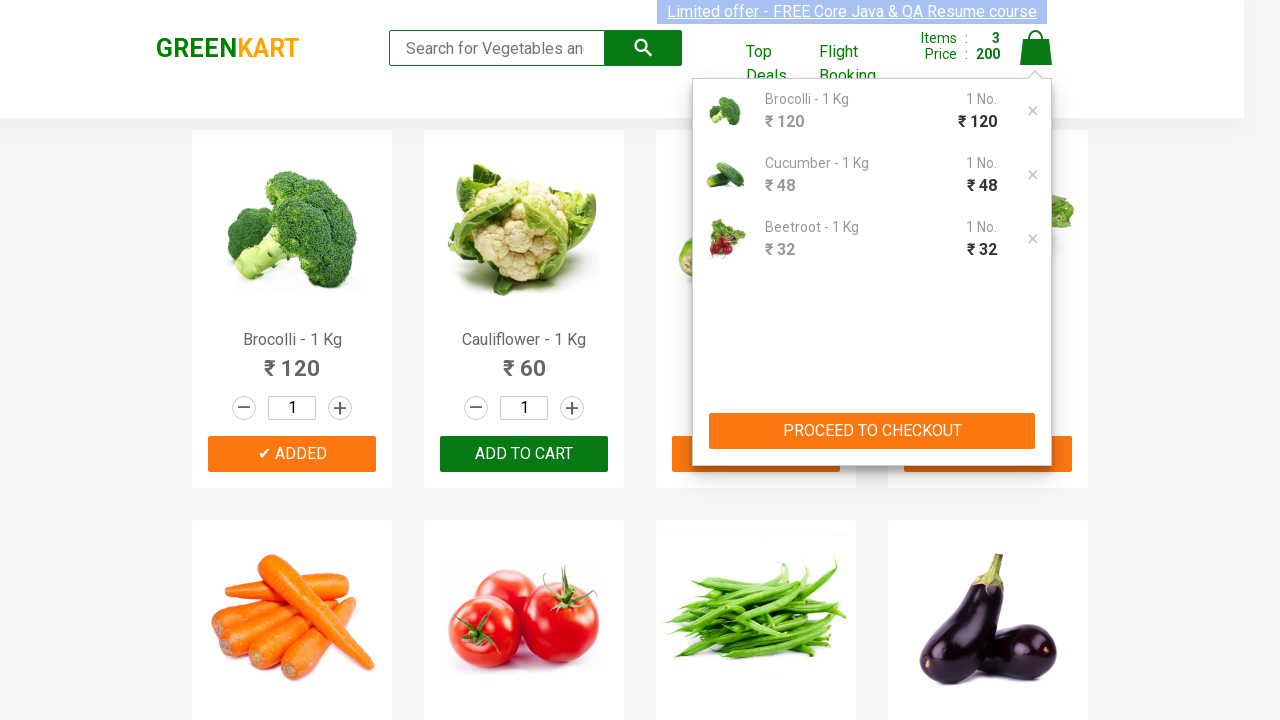

Checkout page loaded with promo code input field visible
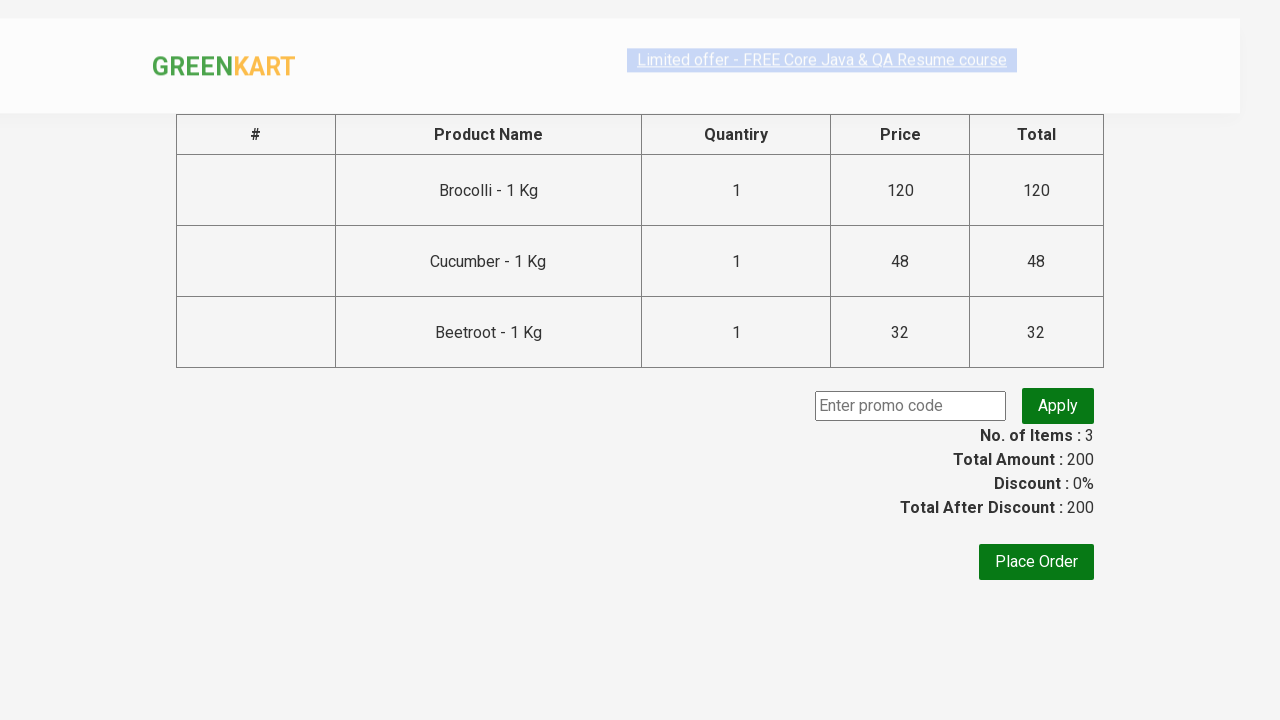

Entered promo code 'rahulshettyacademy' in the promo code field on input[class='promoCode']
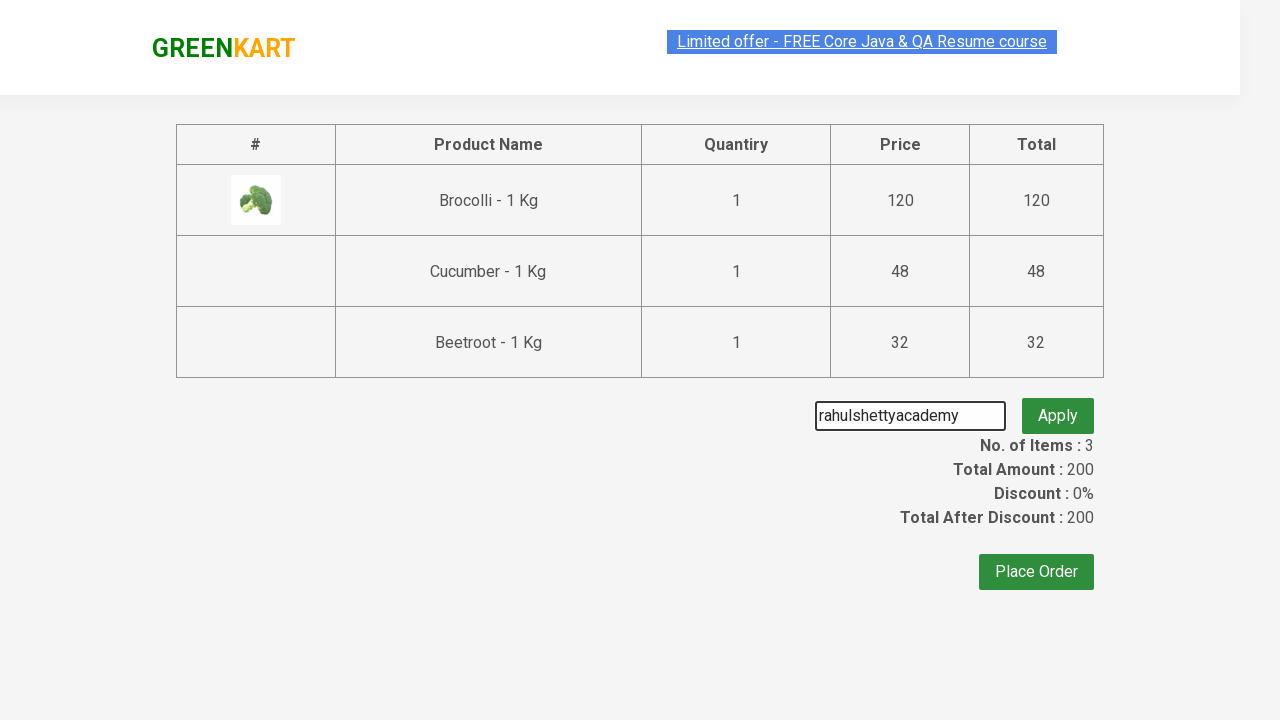

Clicked Apply button to apply the promo code at (1058, 406) on div[class='promoWrapper'] button:nth-child(2)
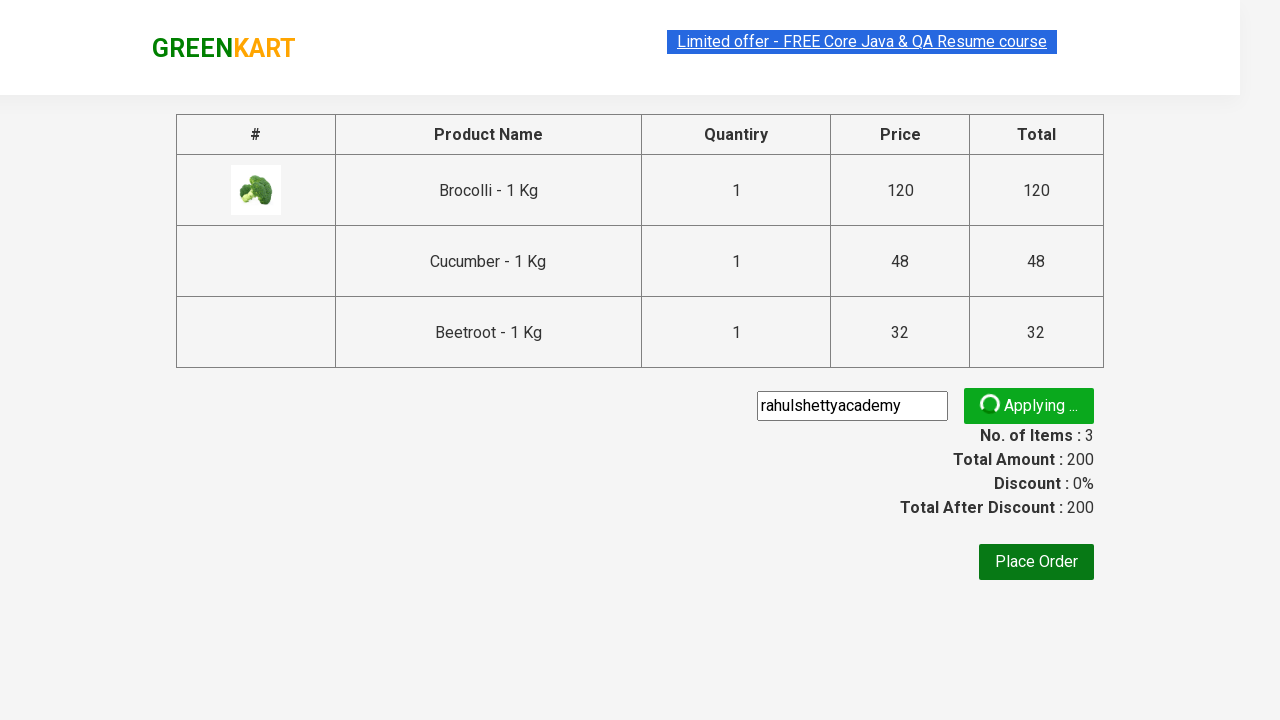

Promo code success message appeared on the page
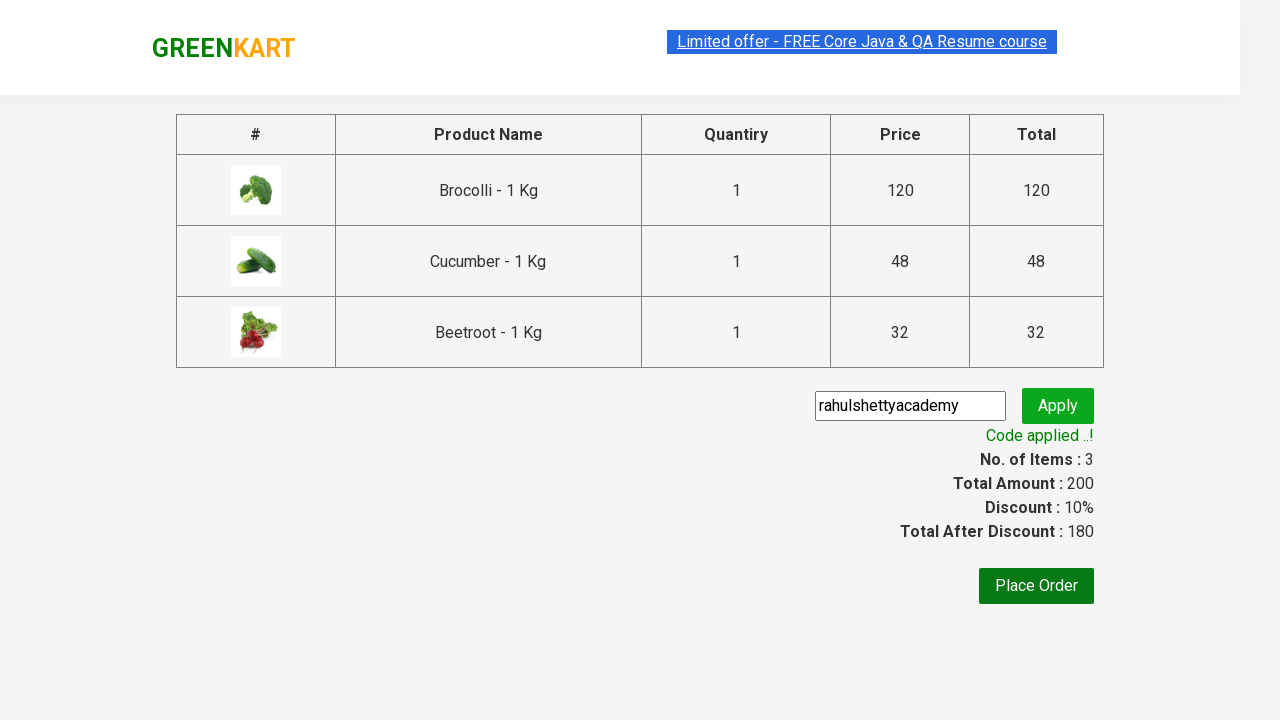

Retrieved promo code message text: 'Code applied ..!'
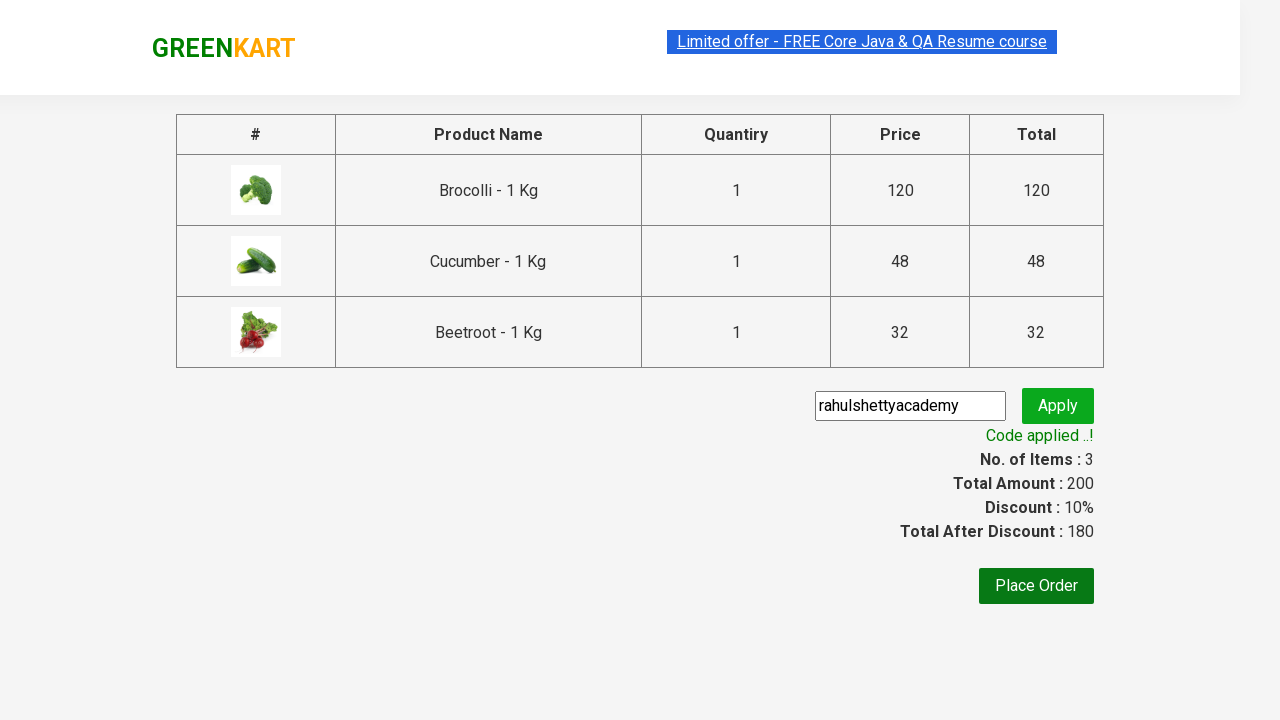

Verified promo code was applied successfully with message 'Code applied ..!'
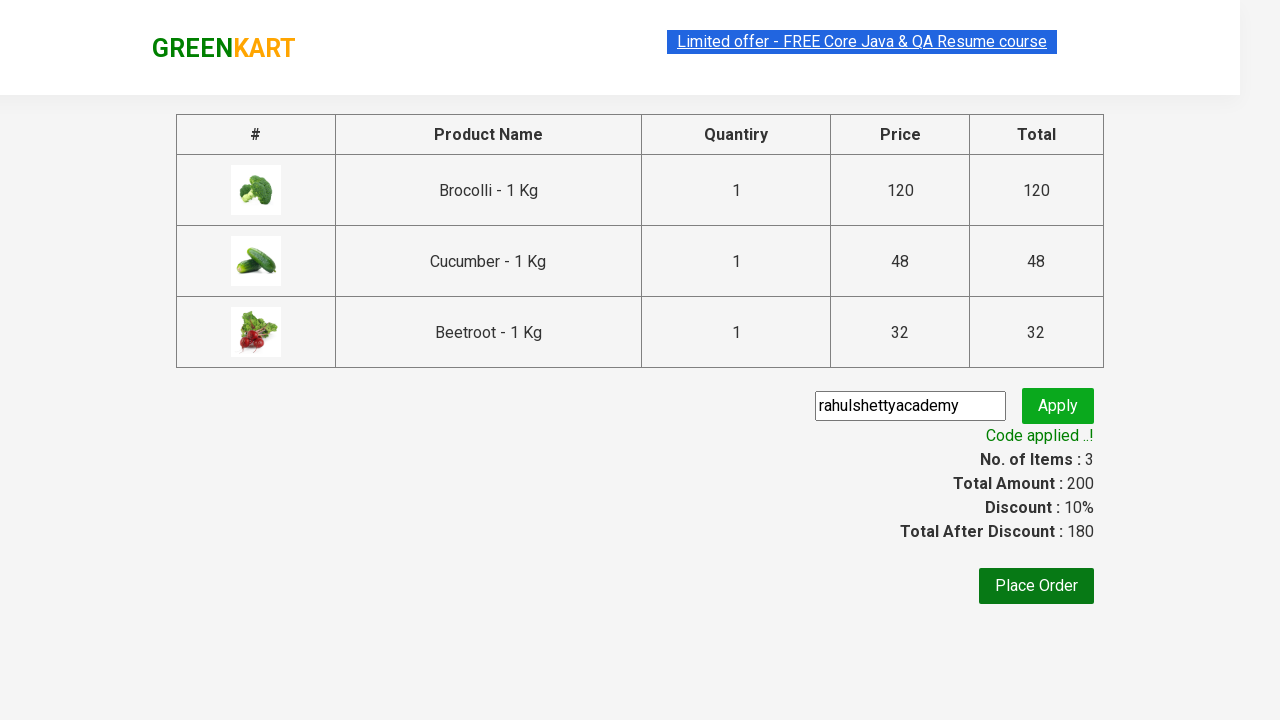

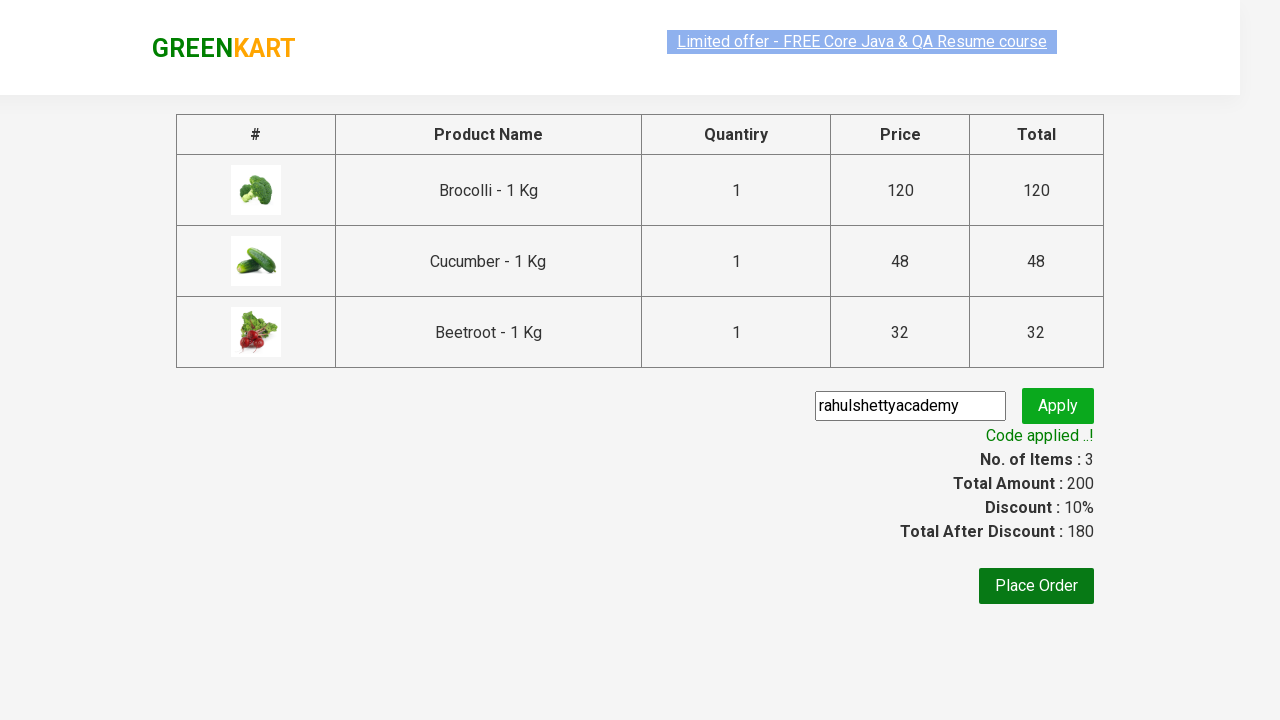